Tests JavaScript alert handling by triggering a simple alert and a confirmation alert, accepting the first and dismissing the second

Starting URL: https://demoqa.com/alerts

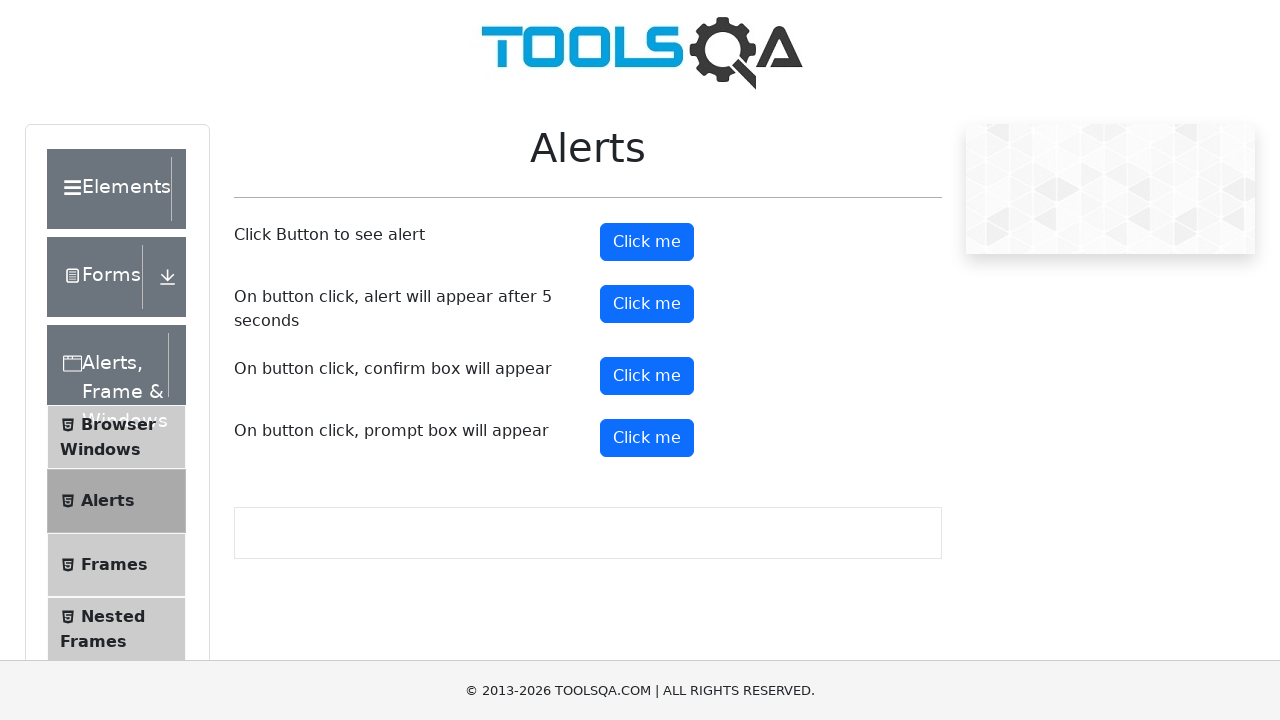

Clicked button to trigger simple alert at (647, 242) on xpath=(//button[@type='button'])[2]
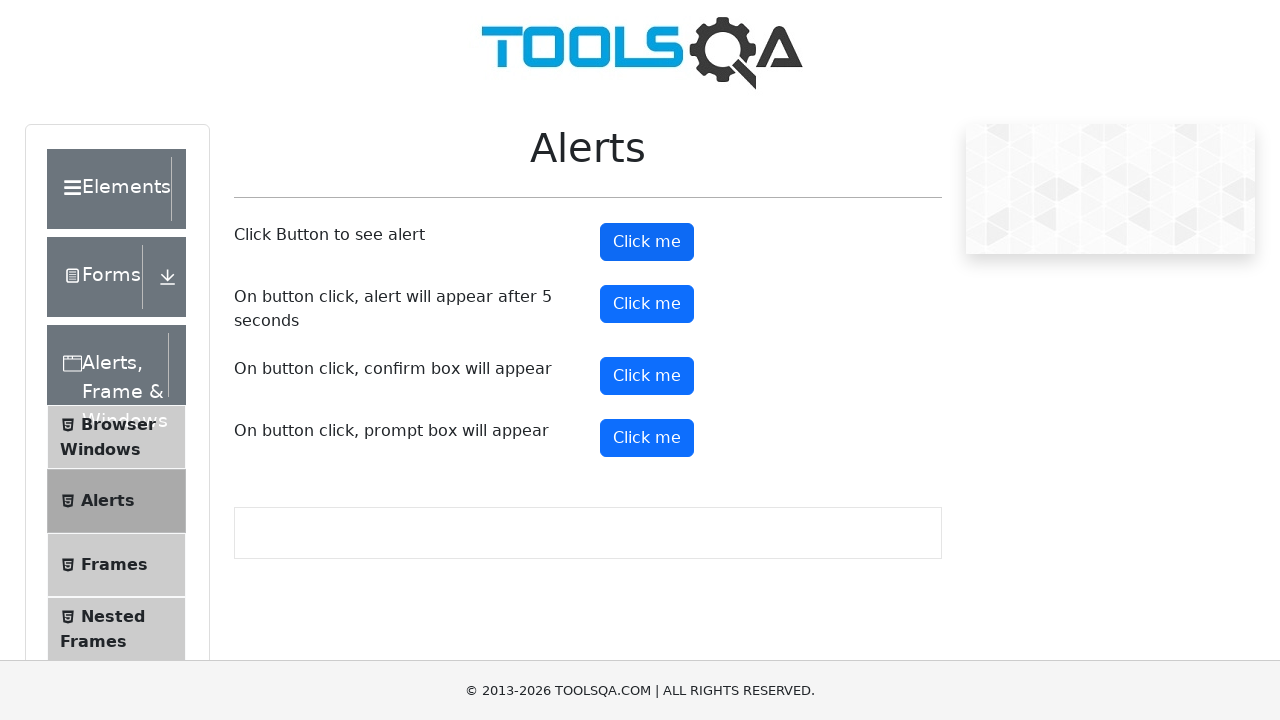

Registered dialog handler to accept alert
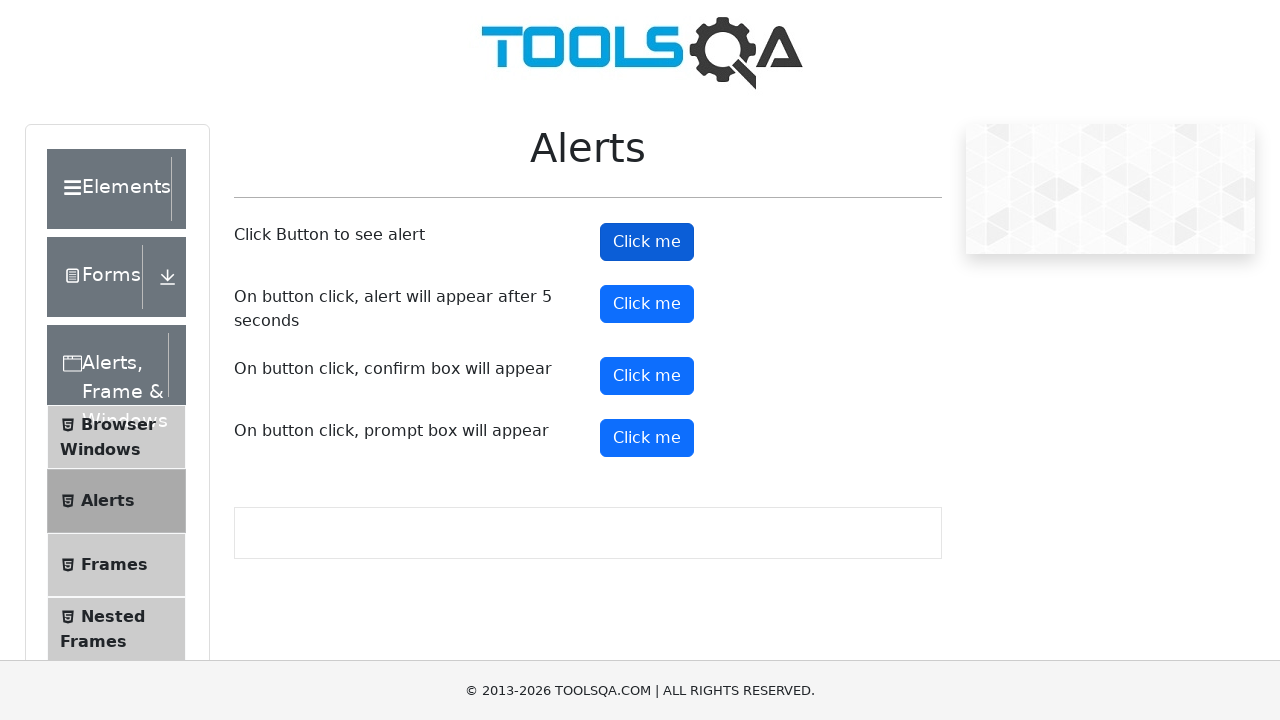

Waited for simple alert to be handled
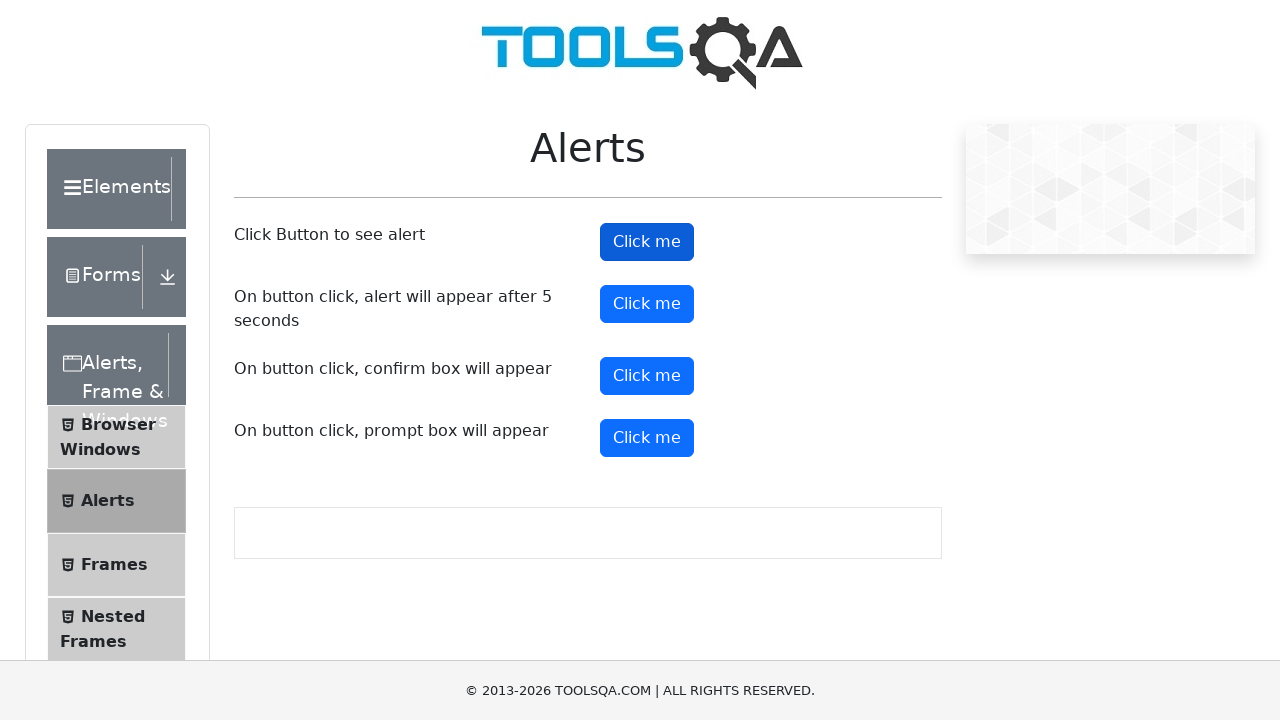

Clicked button to trigger confirmation alert at (647, 376) on xpath=(//button[@type='button'])[4]
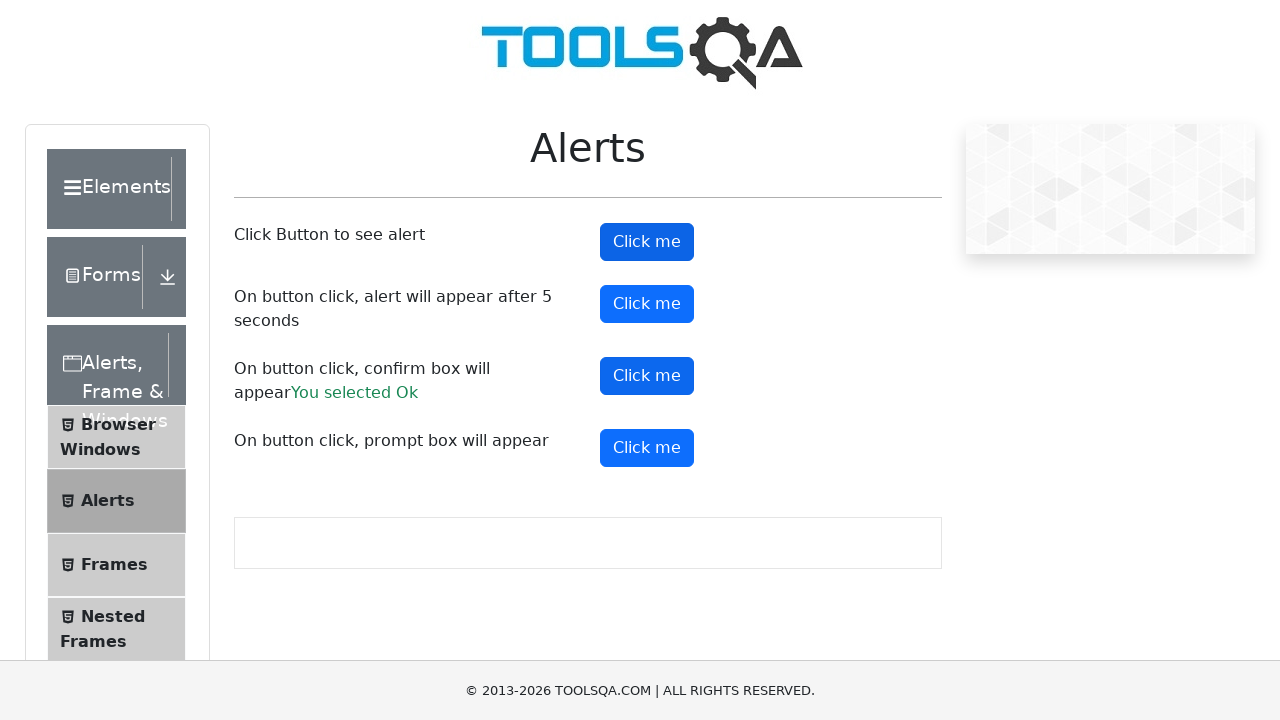

Registered dialog handler to dismiss confirmation alert
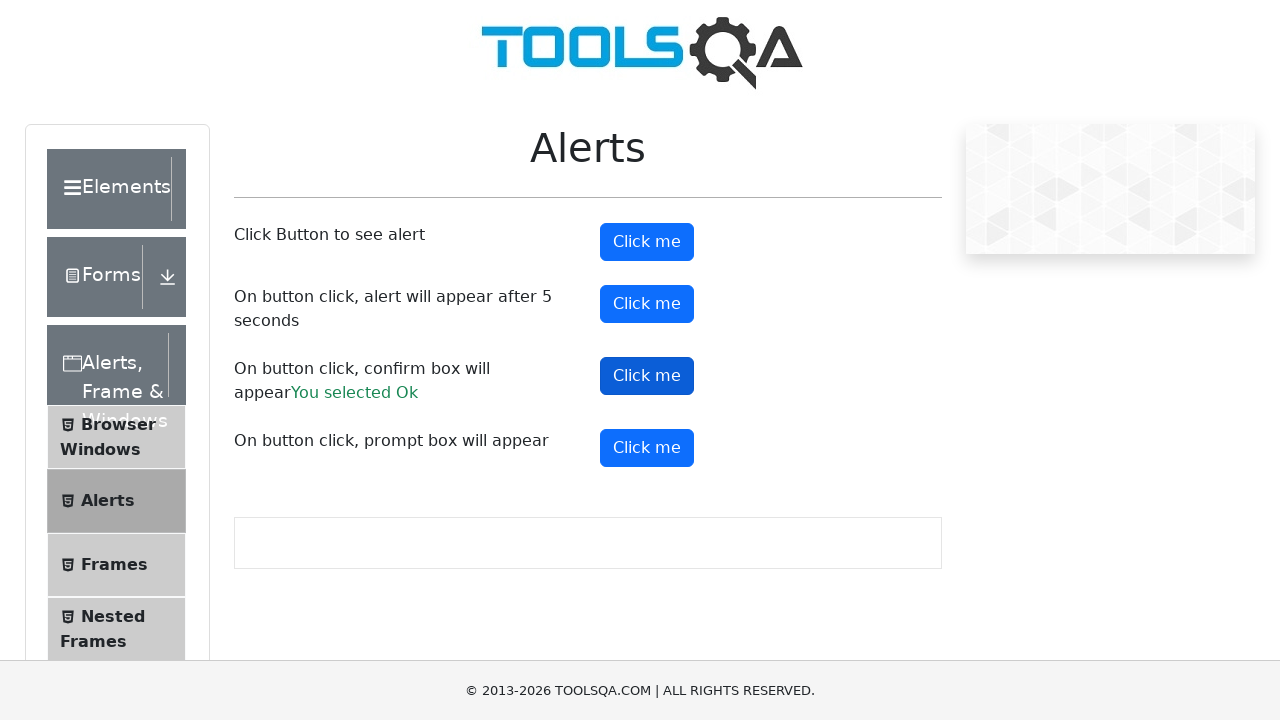

Waited for confirmation alert to be dismissed
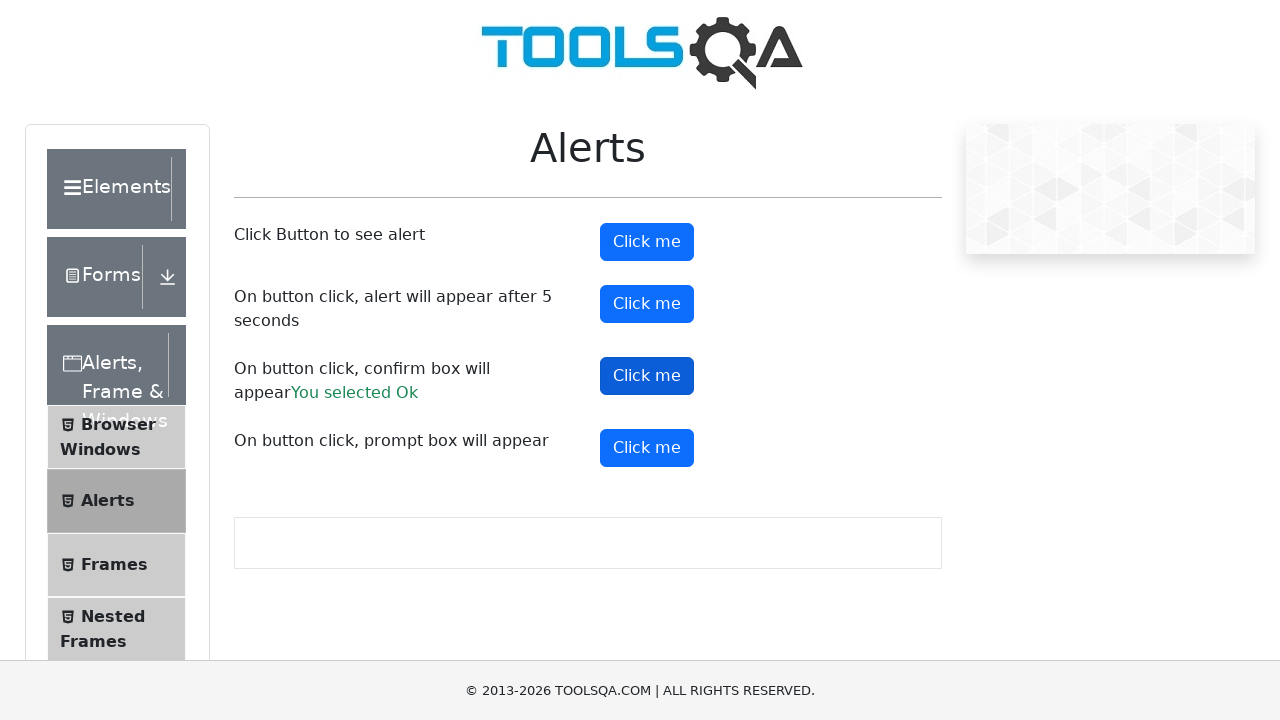

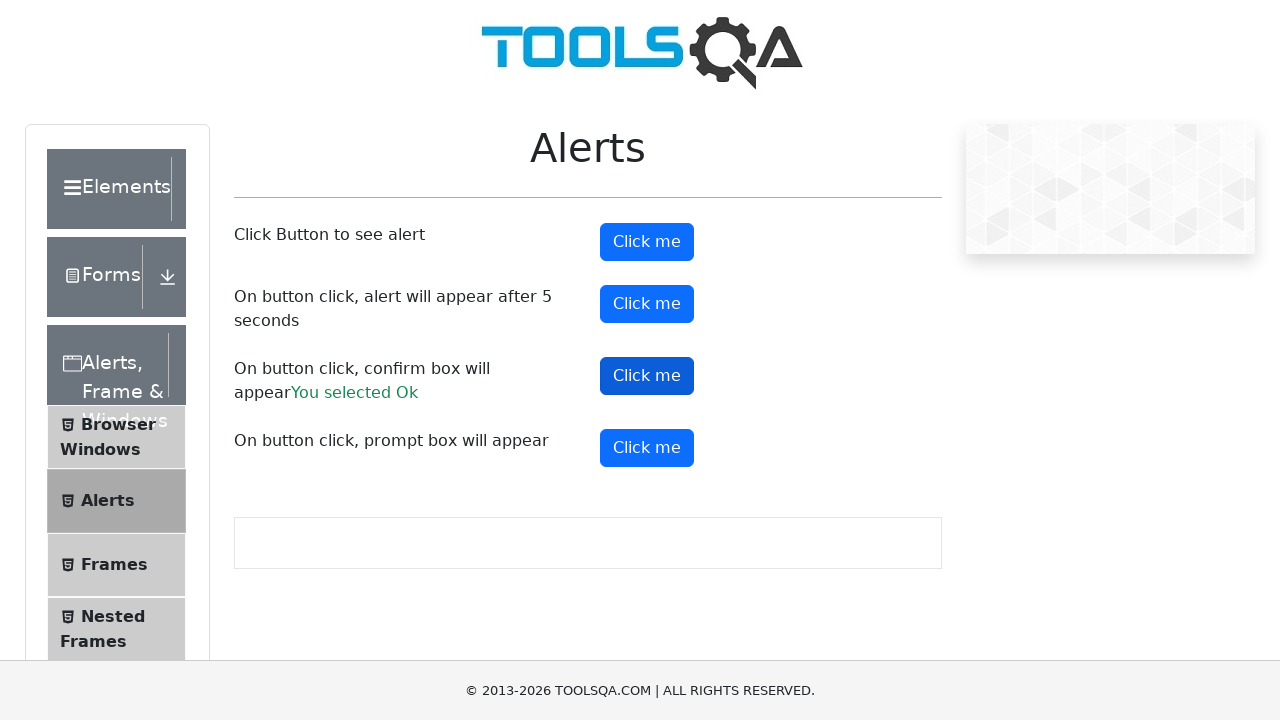